Tests JavaScript alert handling by entering a name, triggering an alert and accepting it, then triggering a confirm dialog and dismissing it.

Starting URL: https://rahulshettyacademy.com/AutomationPractice/

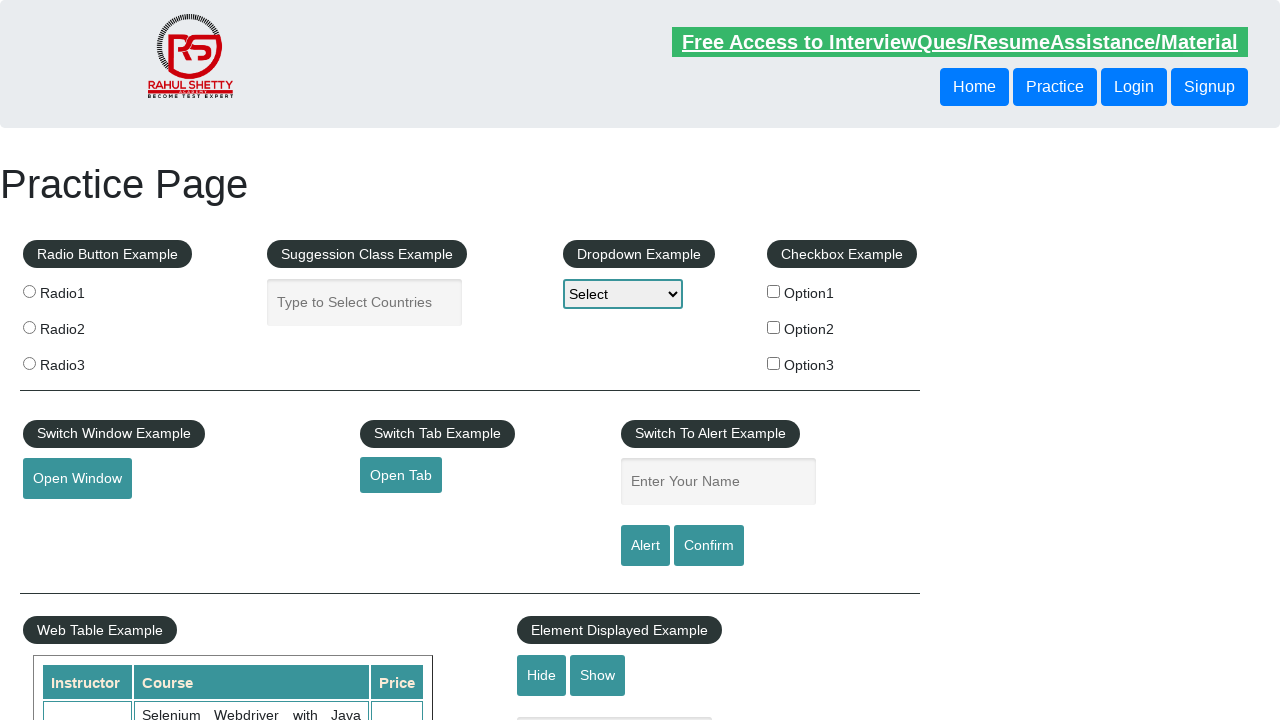

Navigated to https://rahulshettyacademy.com/AutomationPractice/
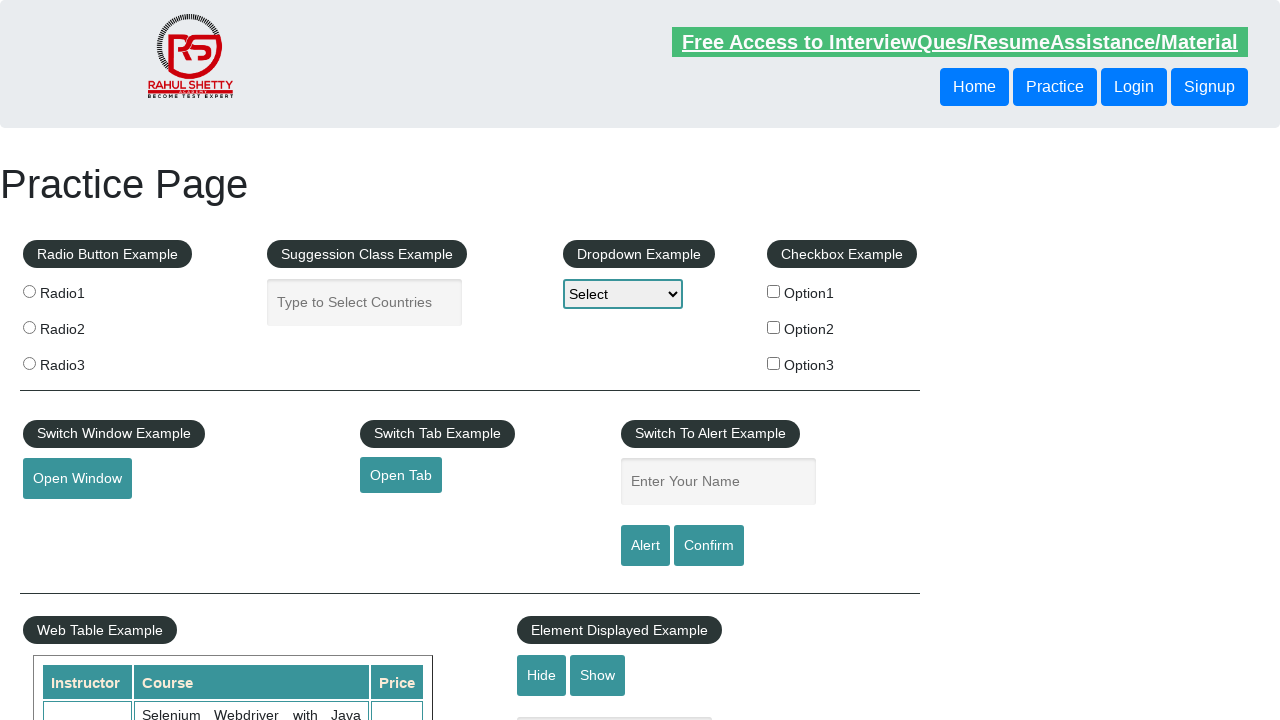

Filled name field with 'Shruti' on #name
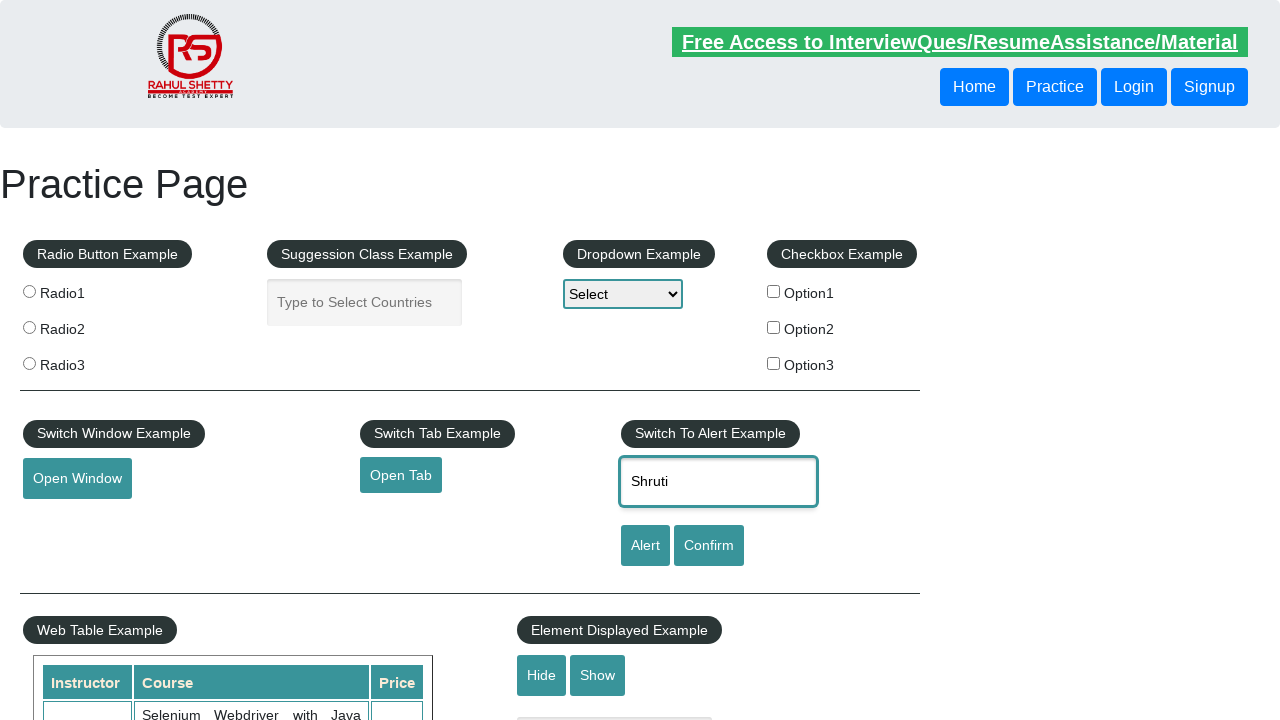

Clicked alert button and accepted the JavaScript alert dialog at (645, 546) on #alertbtn
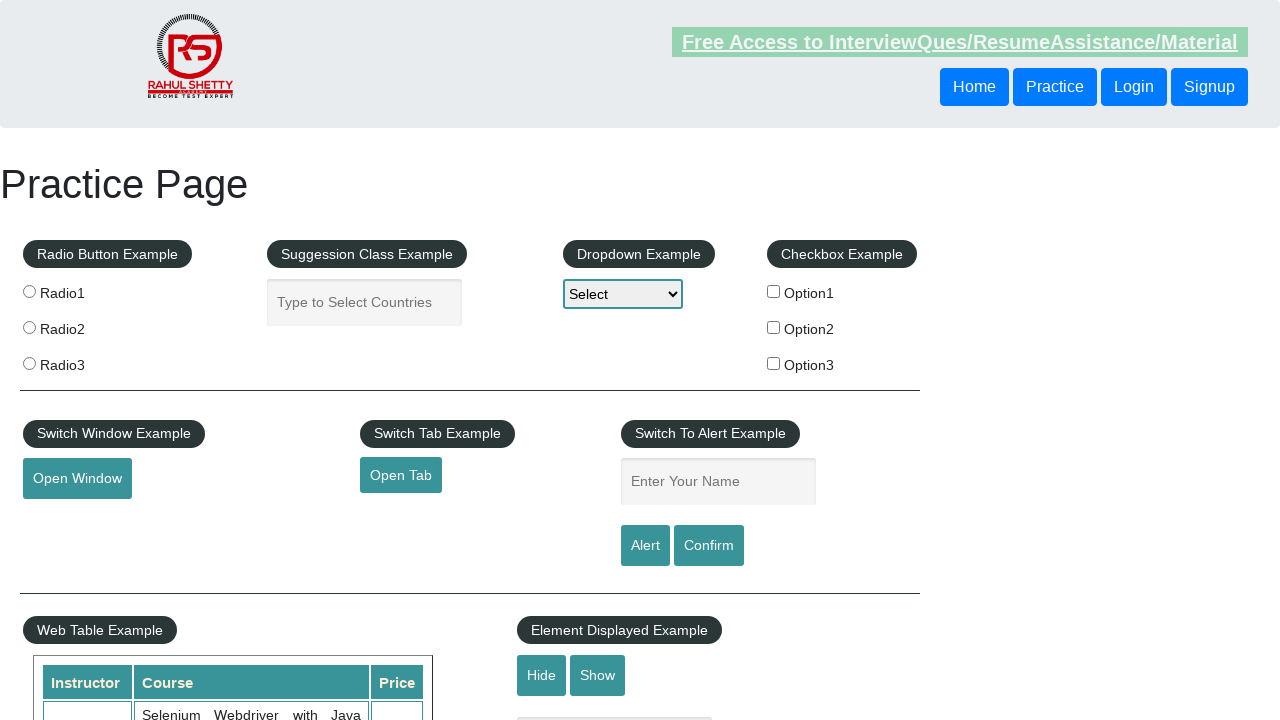

Clicked confirm button and dismissed the confirm dialog at (709, 546) on #confirmbtn
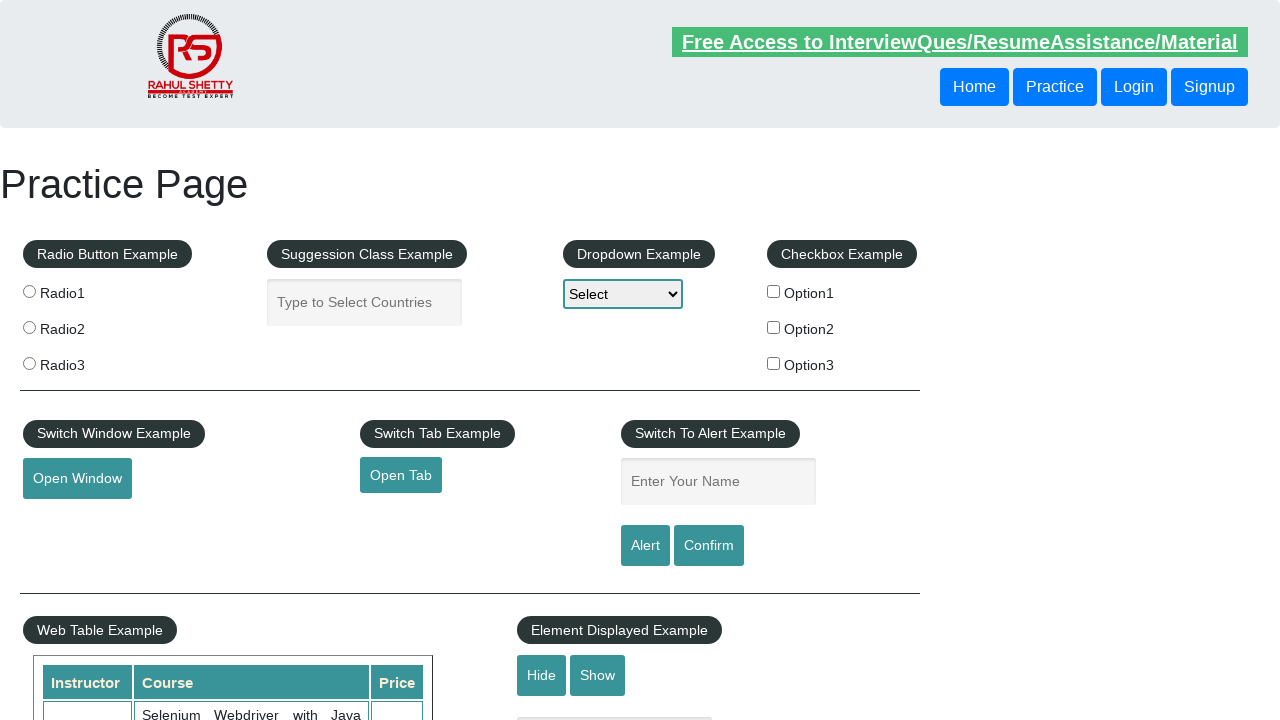

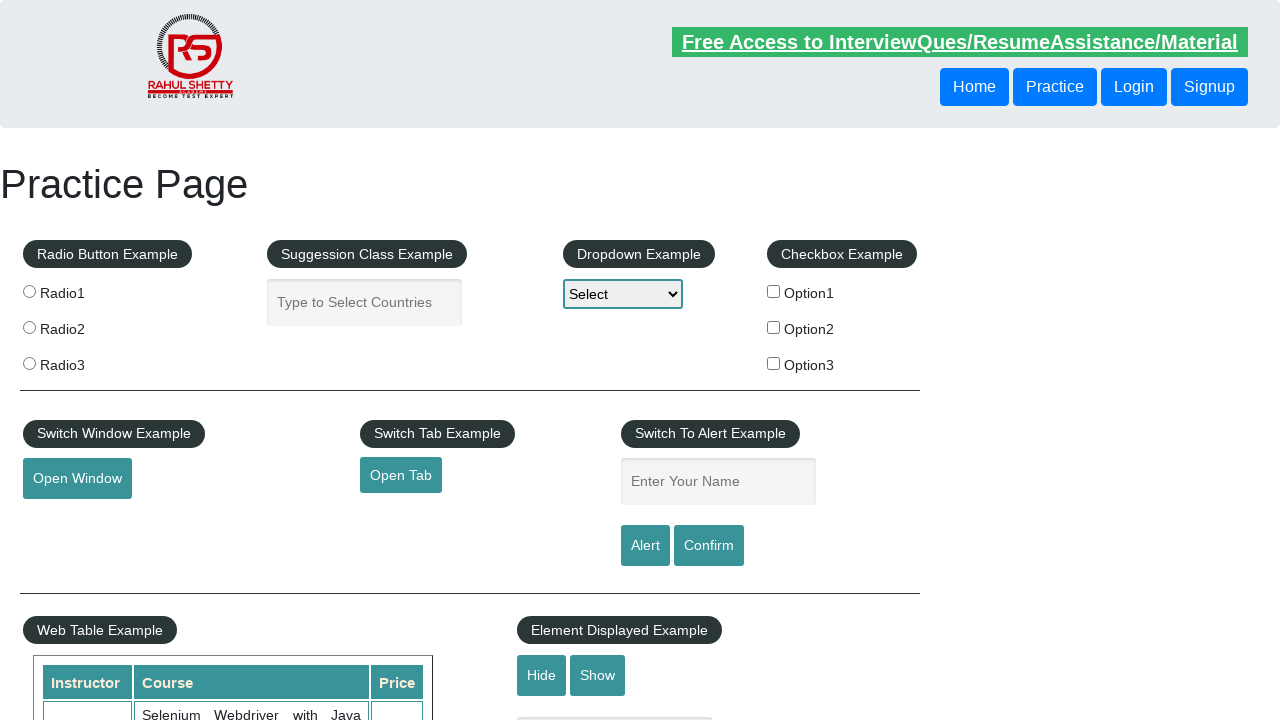